Tests handling of a JavaScript prompt dialog by entering a name and verifying the greeting message

Starting URL: https://testautomationpractice.blogspot.com/

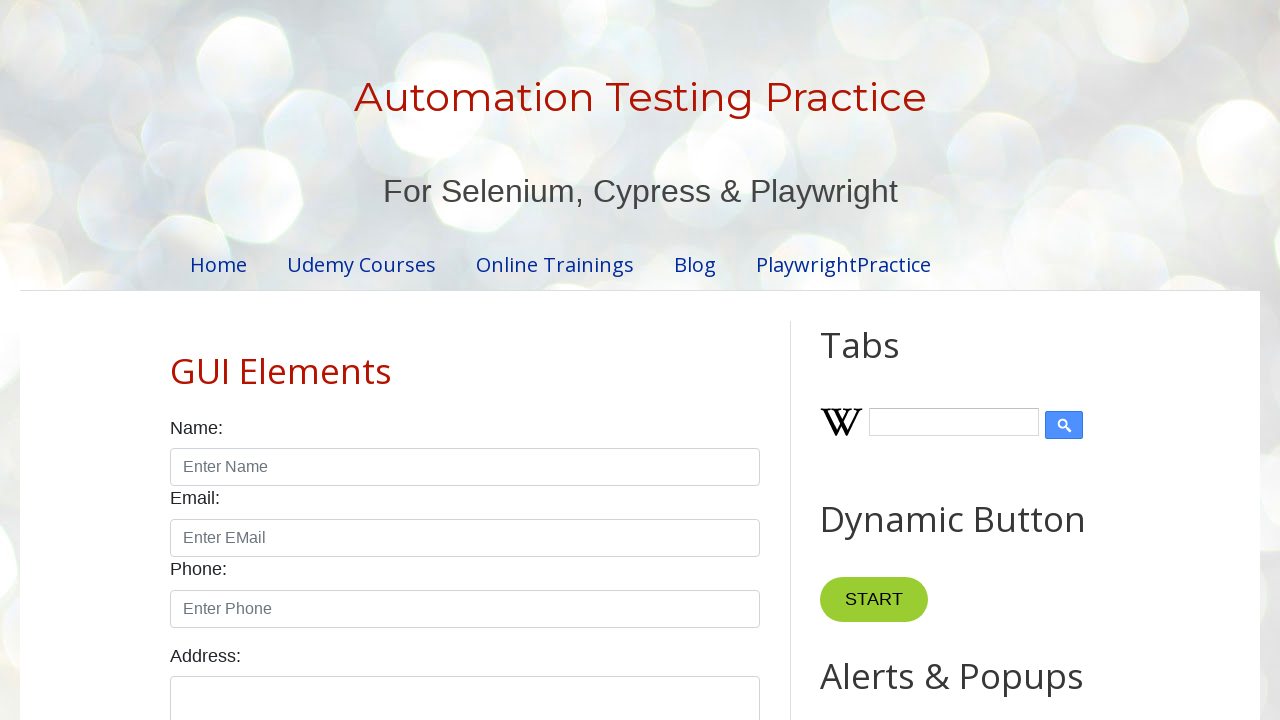

Dialog handler registered to accept prompt with name 'John'
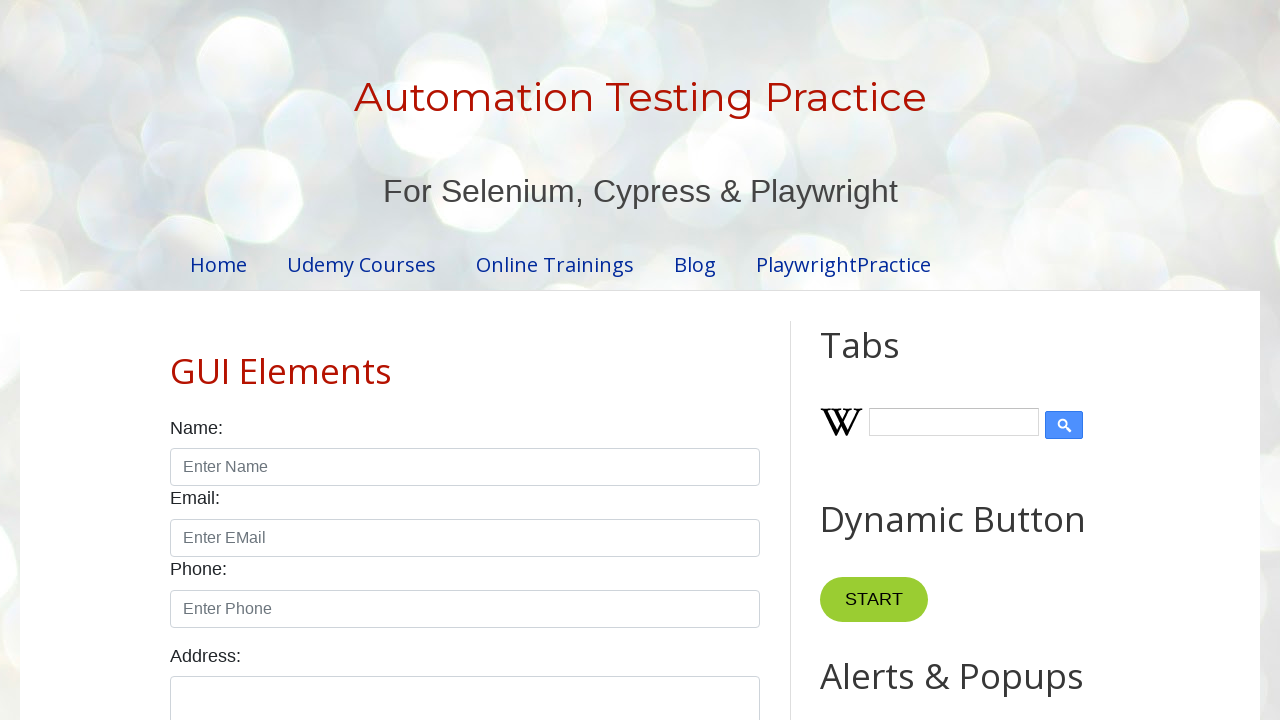

Clicked prompt button to trigger dialog at (890, 360) on #promptBtn
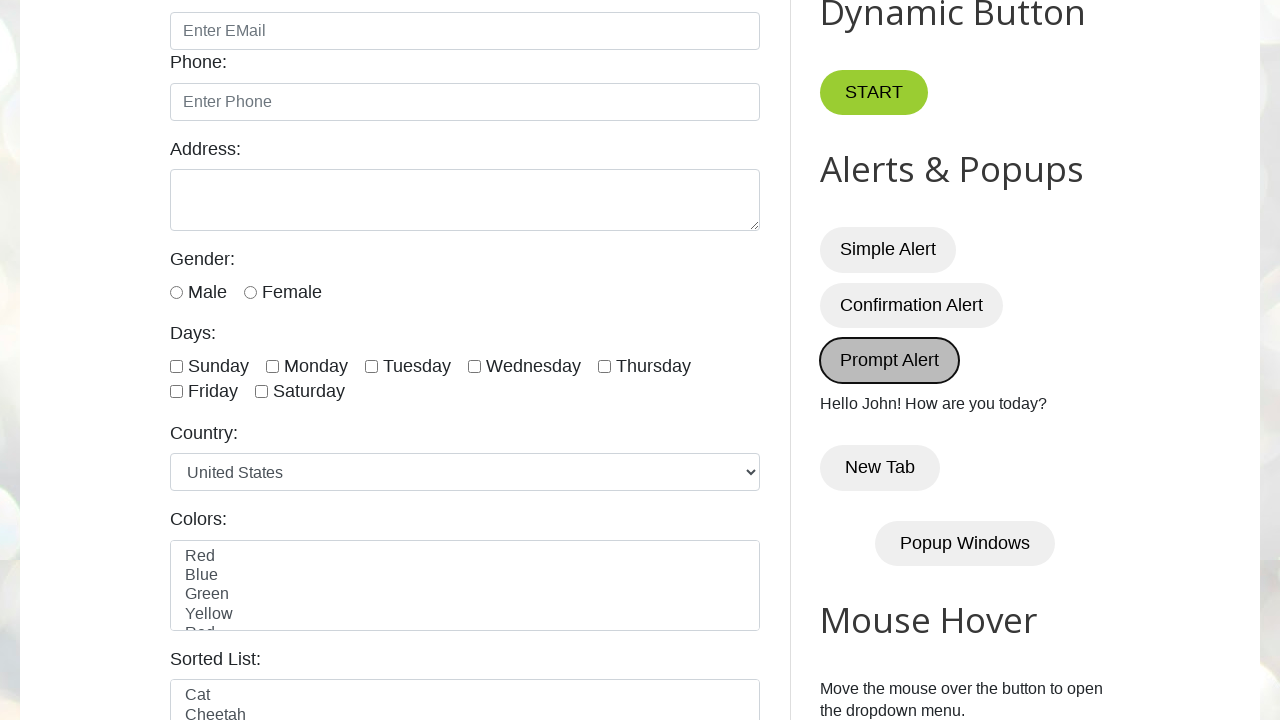

Verified greeting message displays 'Hello John! How are you today?'
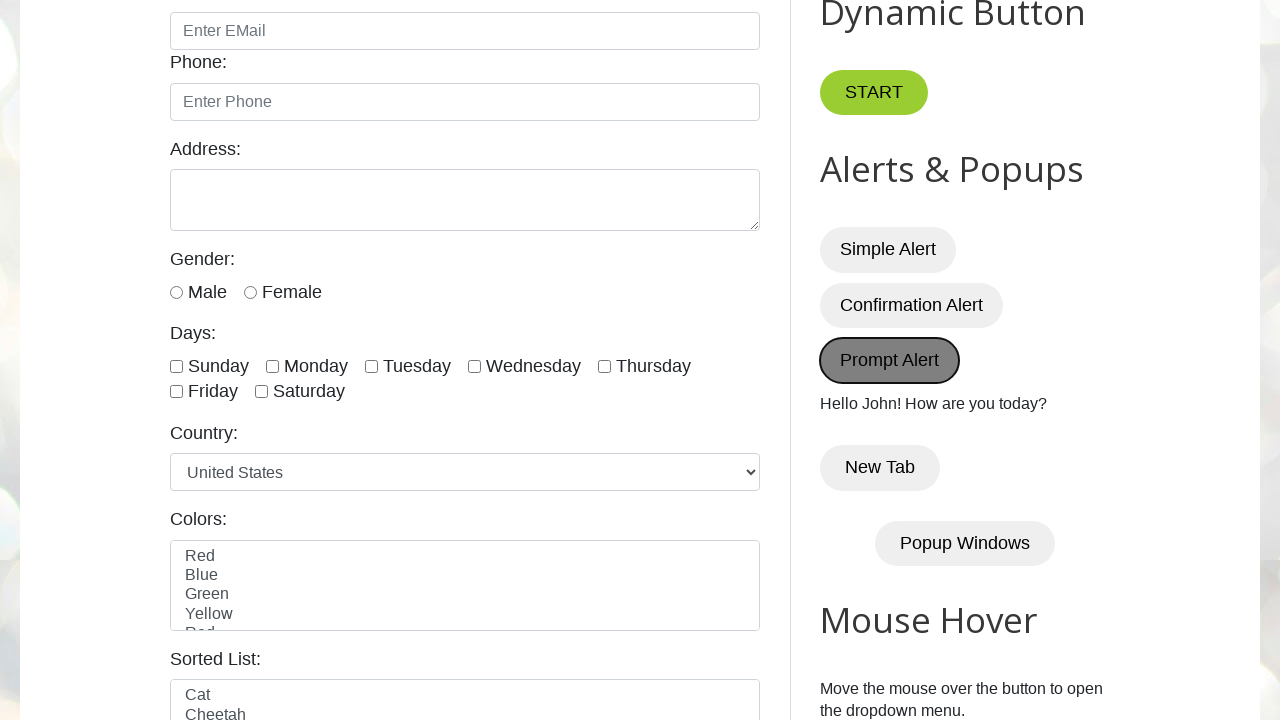

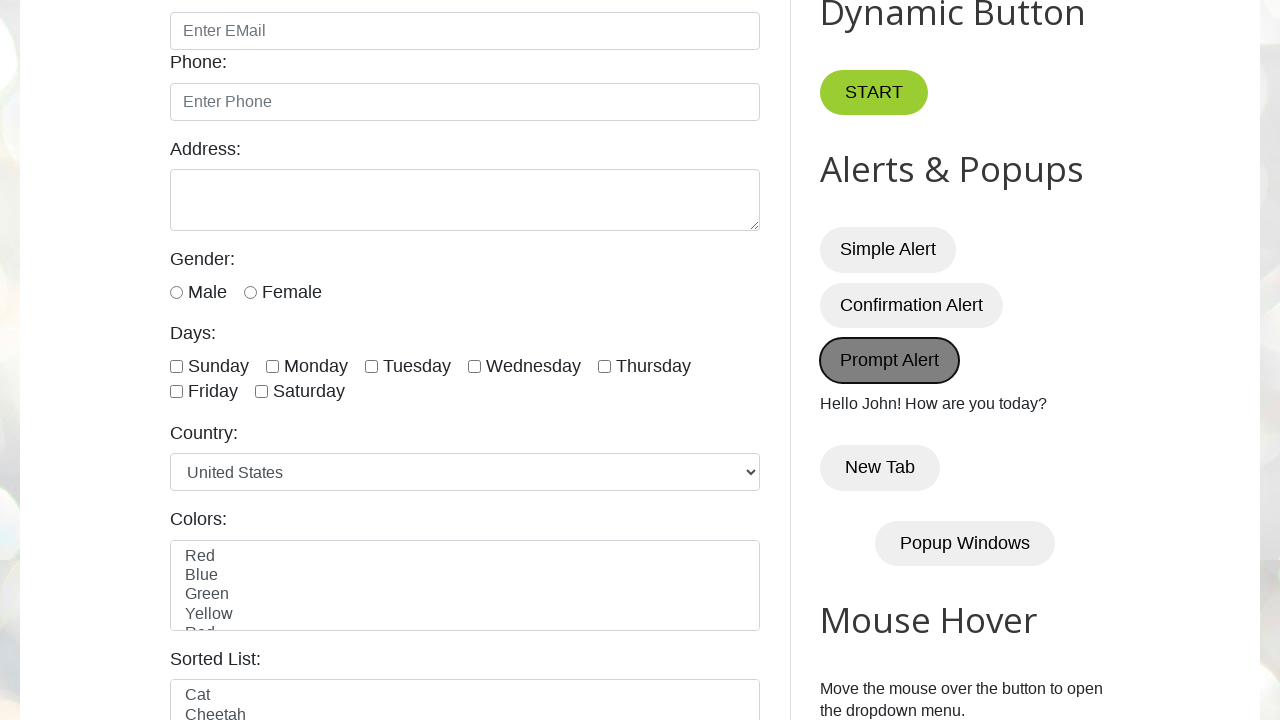